Tests that accessing the checkout page with an empty cart redirects the user back to the home page. Sets up a simulated user session via sessionStorage, then navigates to checkout and verifies the redirect.

Starting URL: https://testathon.live/

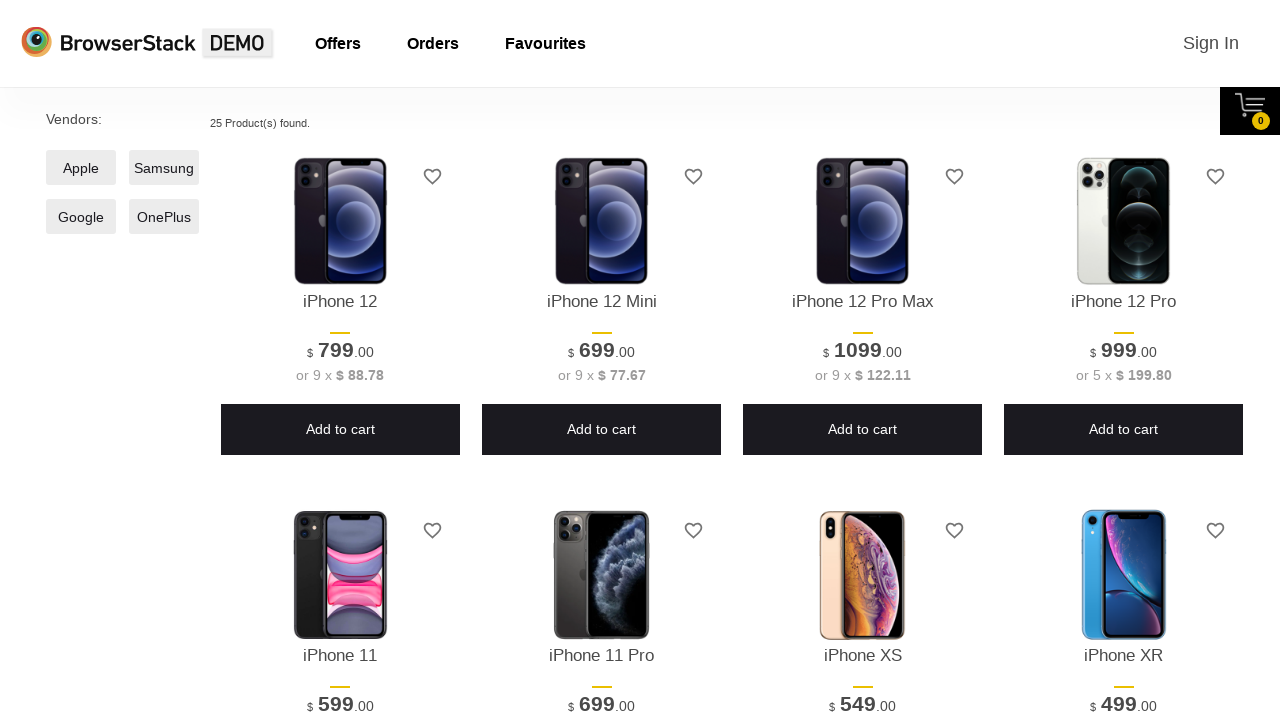

Set up simulated user session with empty cart via sessionStorage
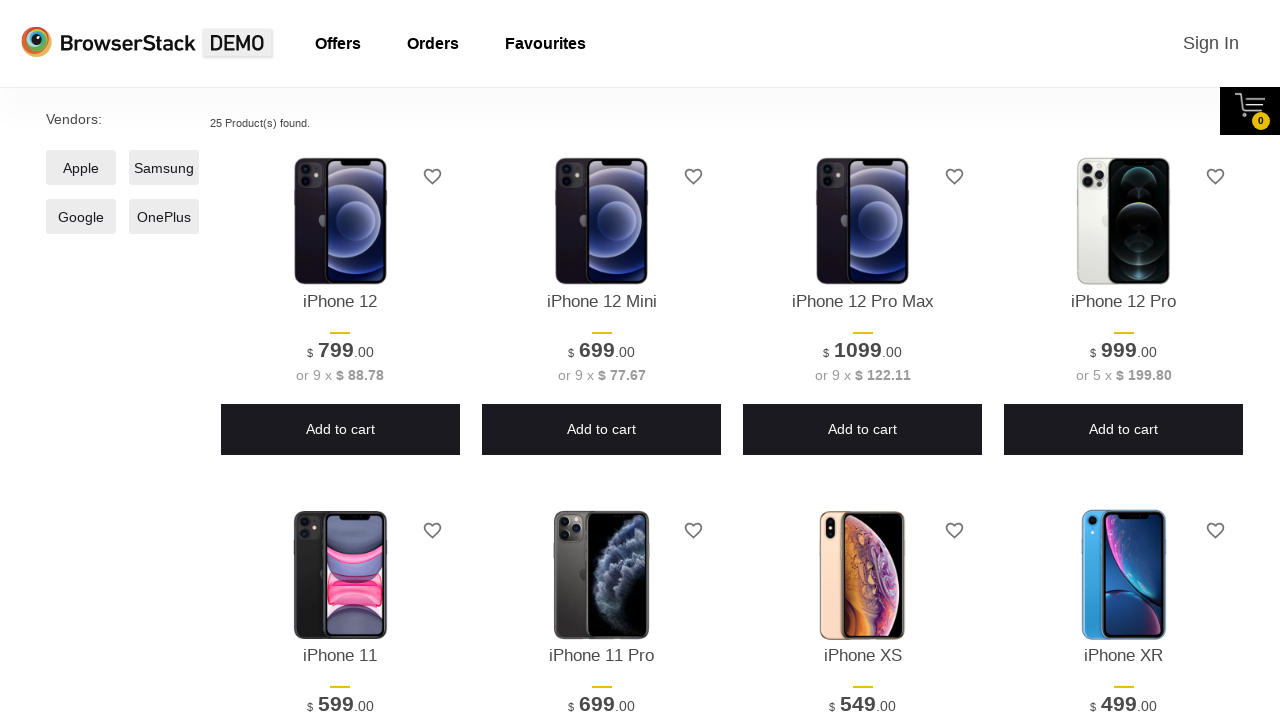

Navigated to checkout page
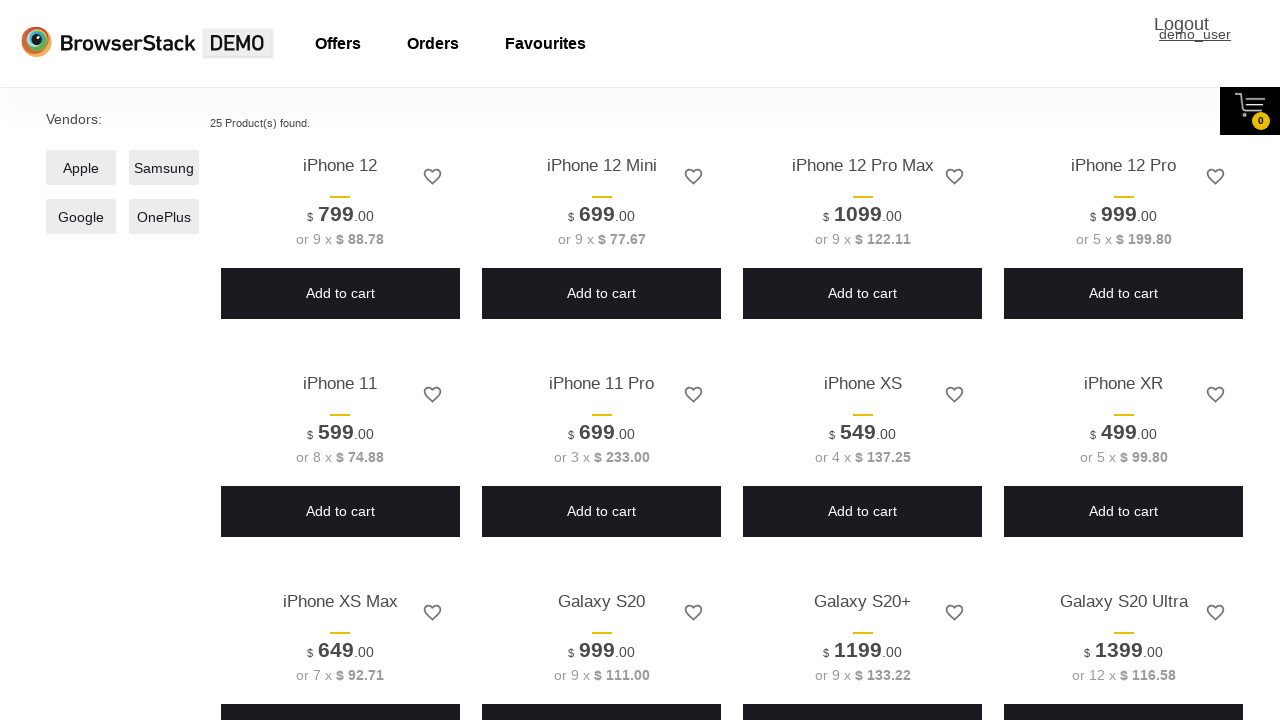

Waited for page to fully load
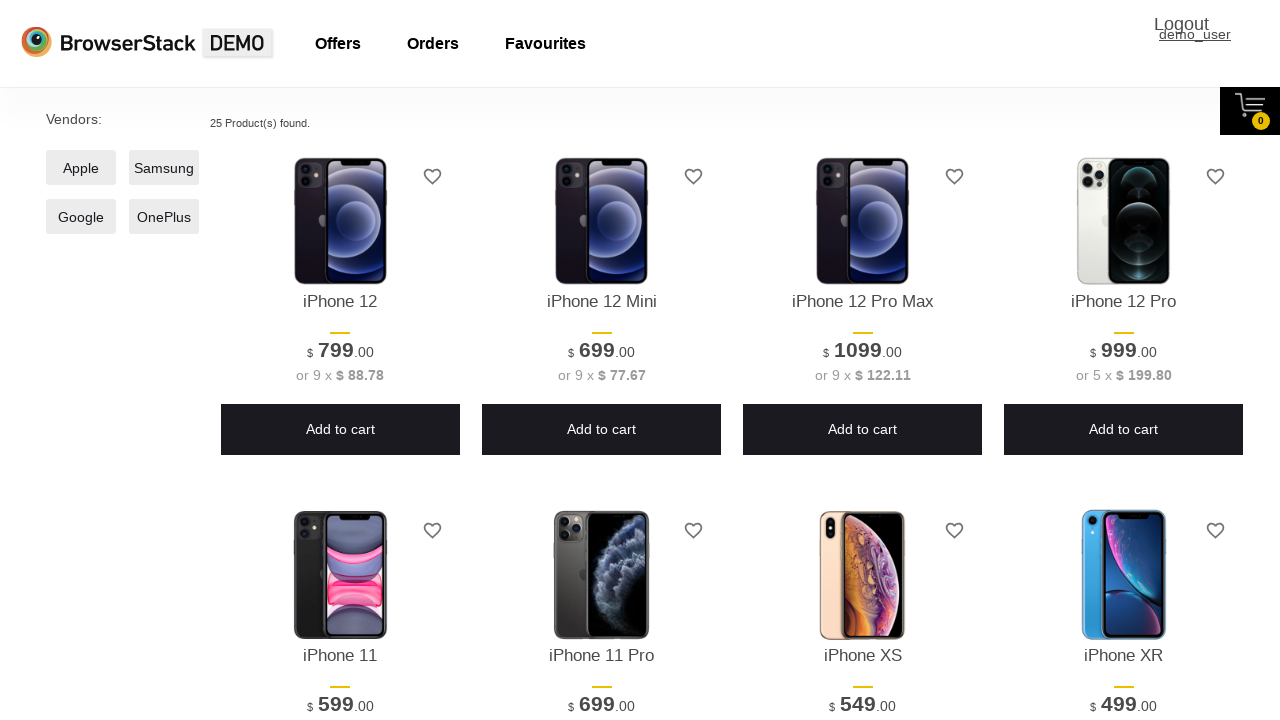

Verified redirect to home page due to empty cart
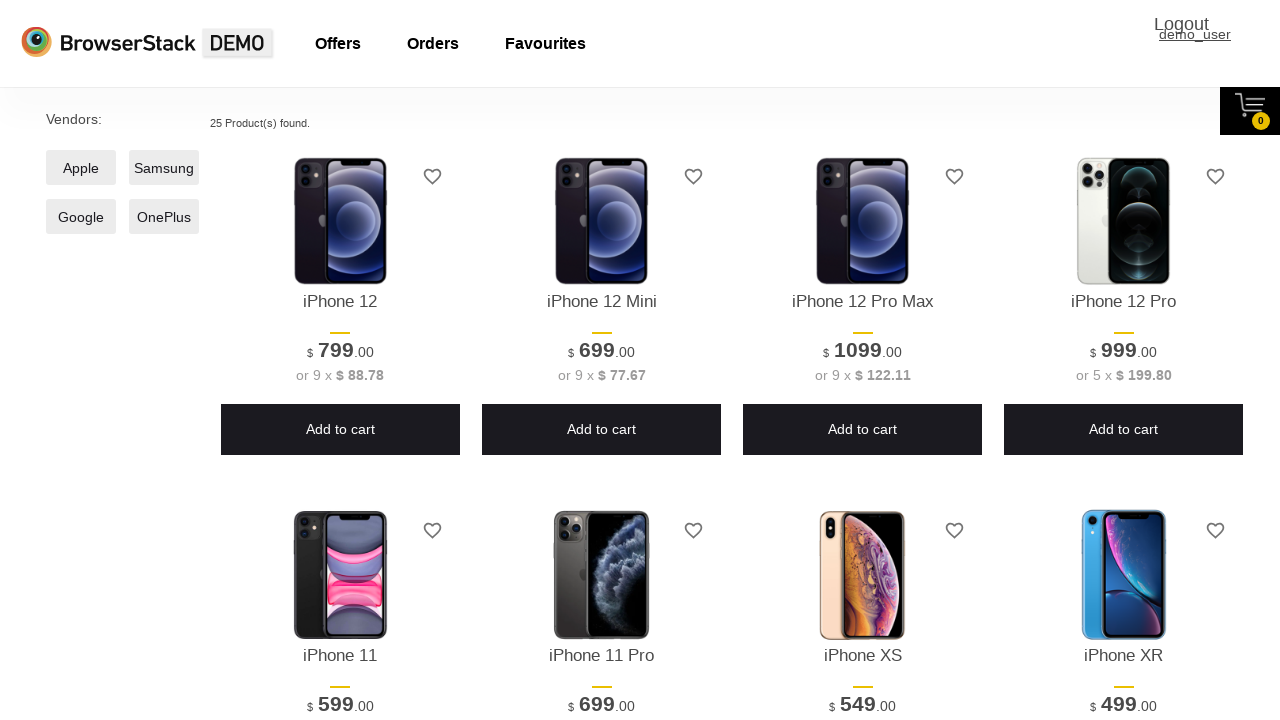

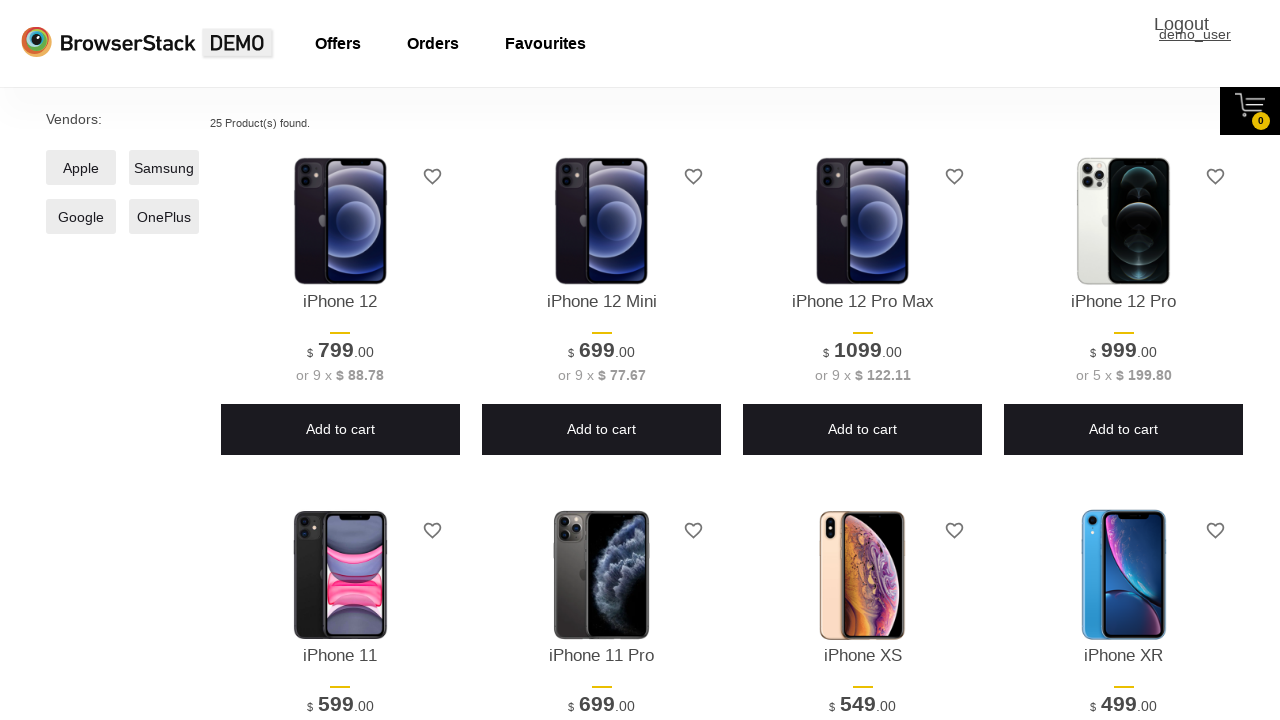